Tests that completed items are removed when Clear completed button is clicked

Starting URL: https://demo.playwright.dev/todomvc

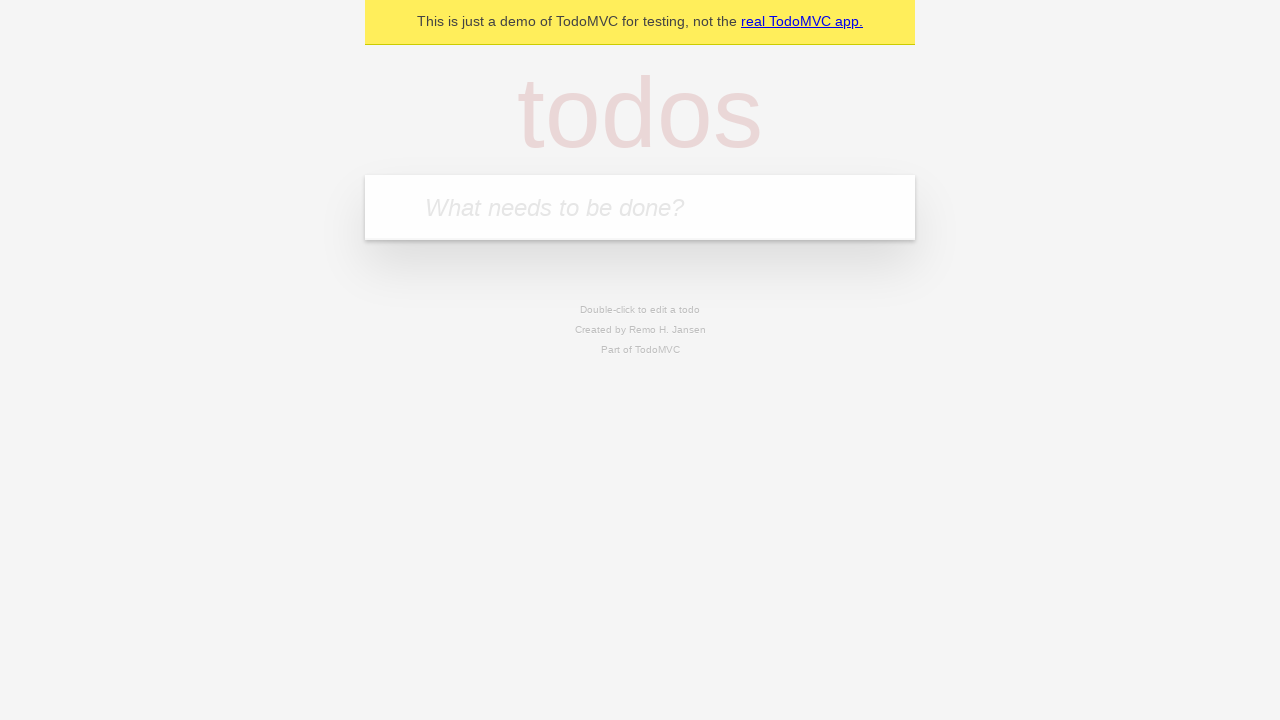

Filled todo input with 'buy some cheese' on internal:attr=[placeholder="What needs to be done?"i]
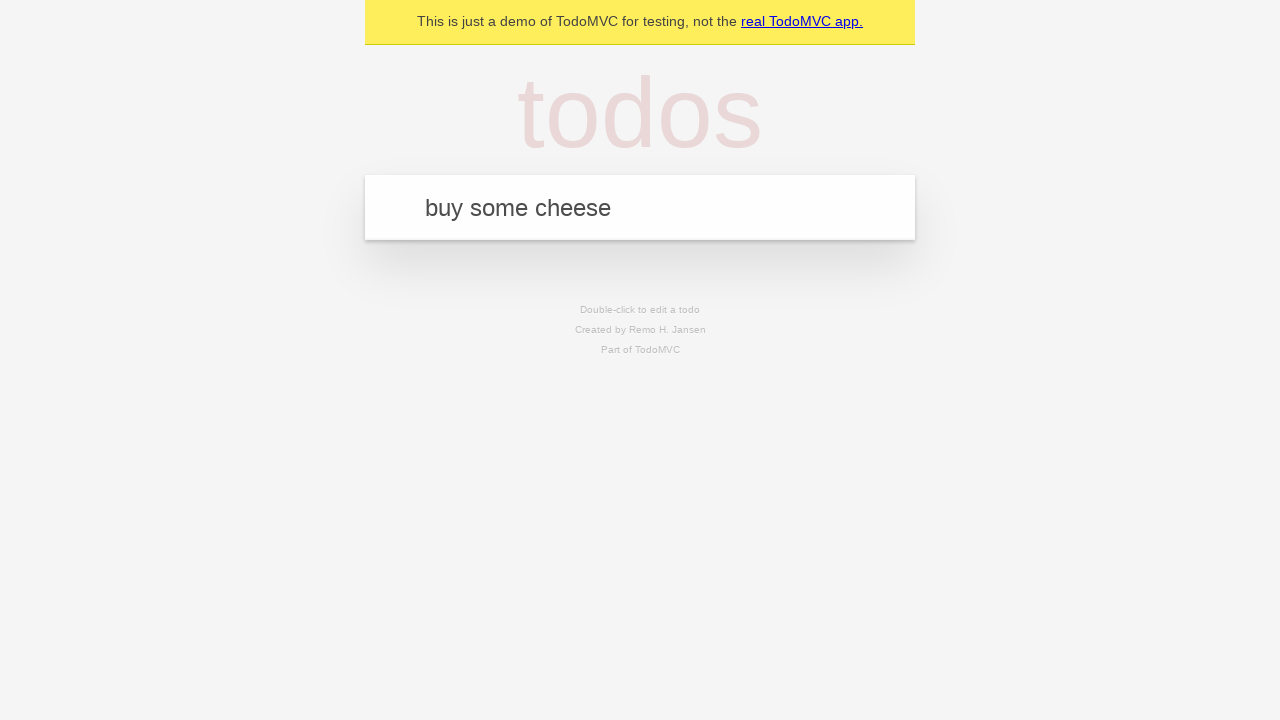

Pressed Enter to add first todo on internal:attr=[placeholder="What needs to be done?"i]
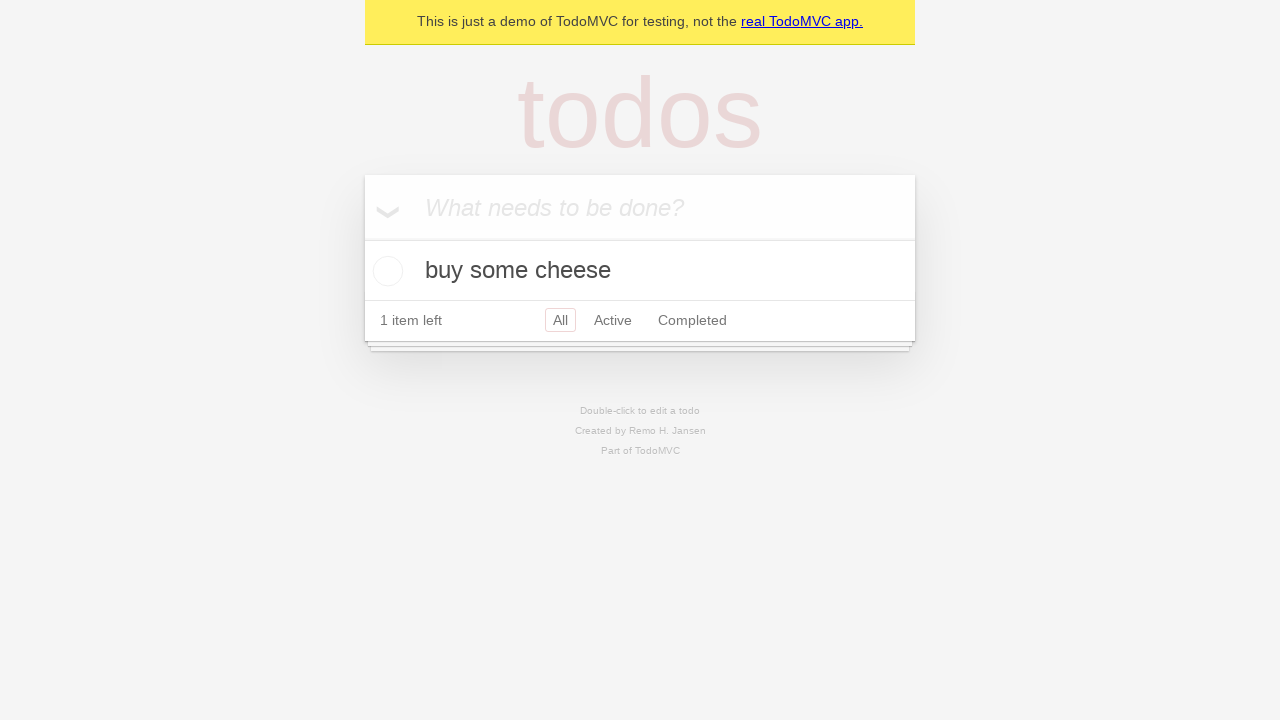

Filled todo input with 'feed the cat' on internal:attr=[placeholder="What needs to be done?"i]
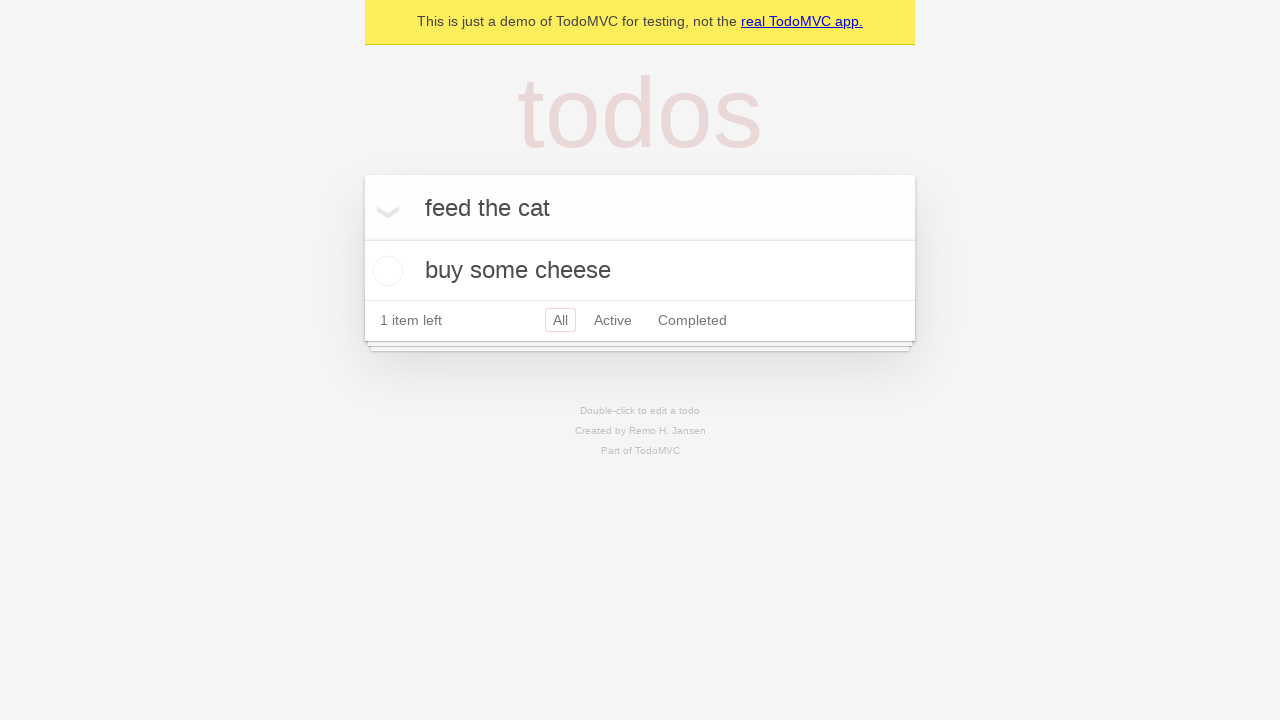

Pressed Enter to add second todo on internal:attr=[placeholder="What needs to be done?"i]
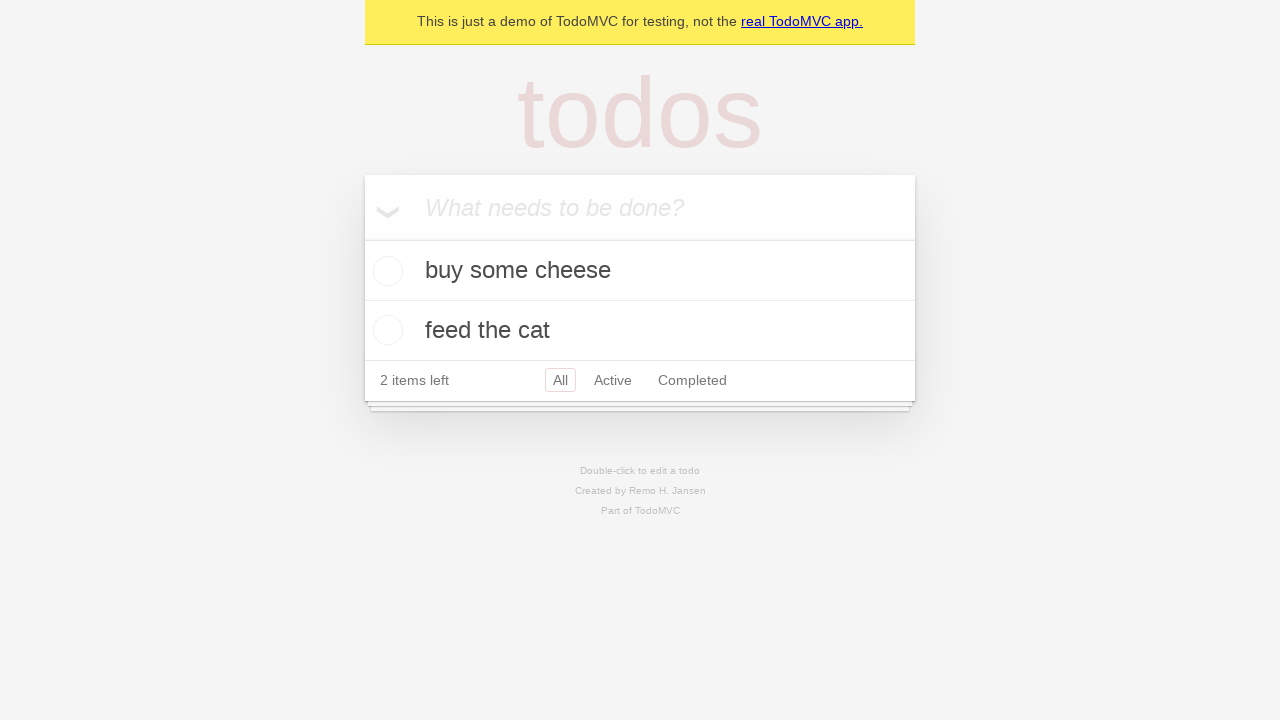

Filled todo input with 'book a doctors appointment' on internal:attr=[placeholder="What needs to be done?"i]
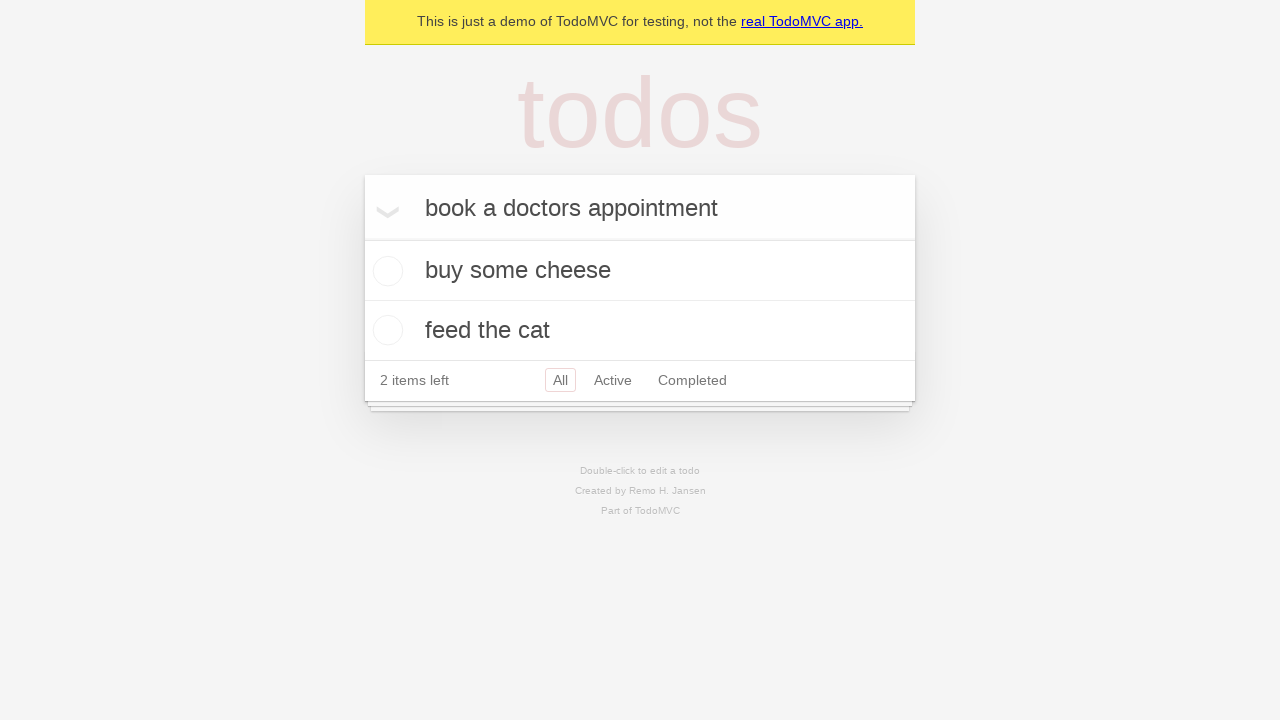

Pressed Enter to add third todo on internal:attr=[placeholder="What needs to be done?"i]
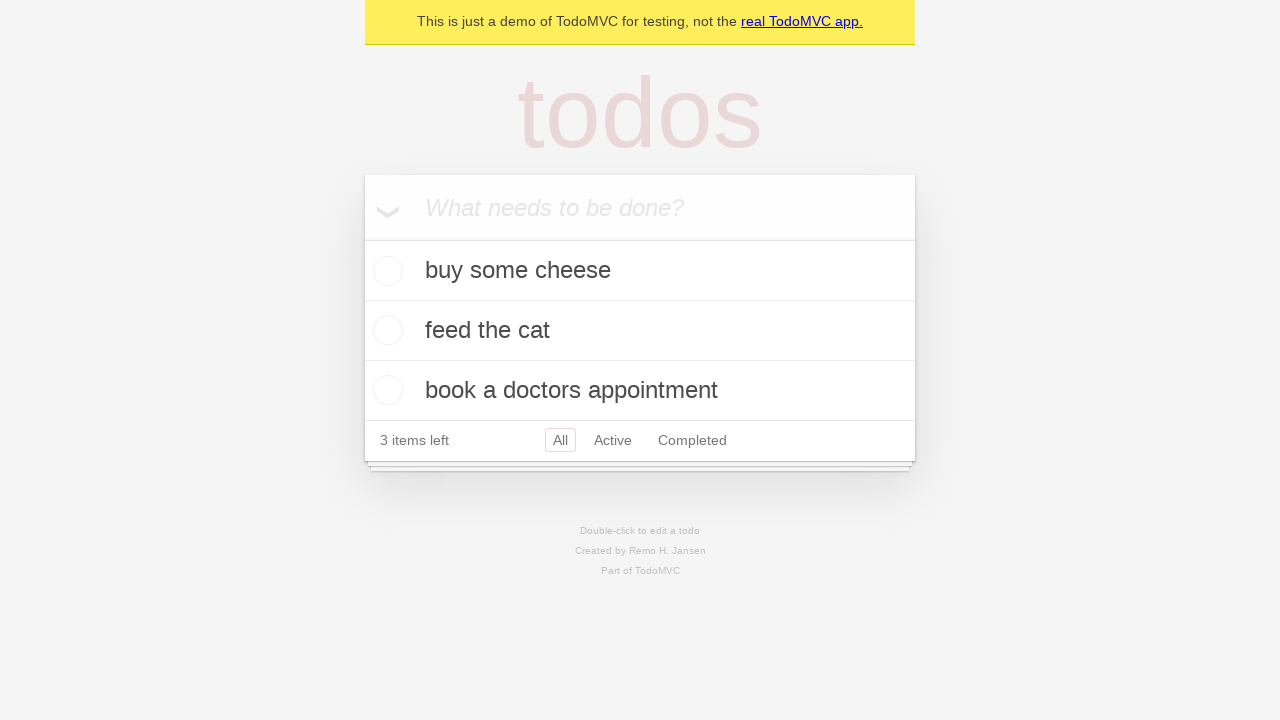

Checked the second todo item 'feed the cat' at (385, 330) on internal:testid=[data-testid="todo-item"s] >> nth=1 >> internal:role=checkbox
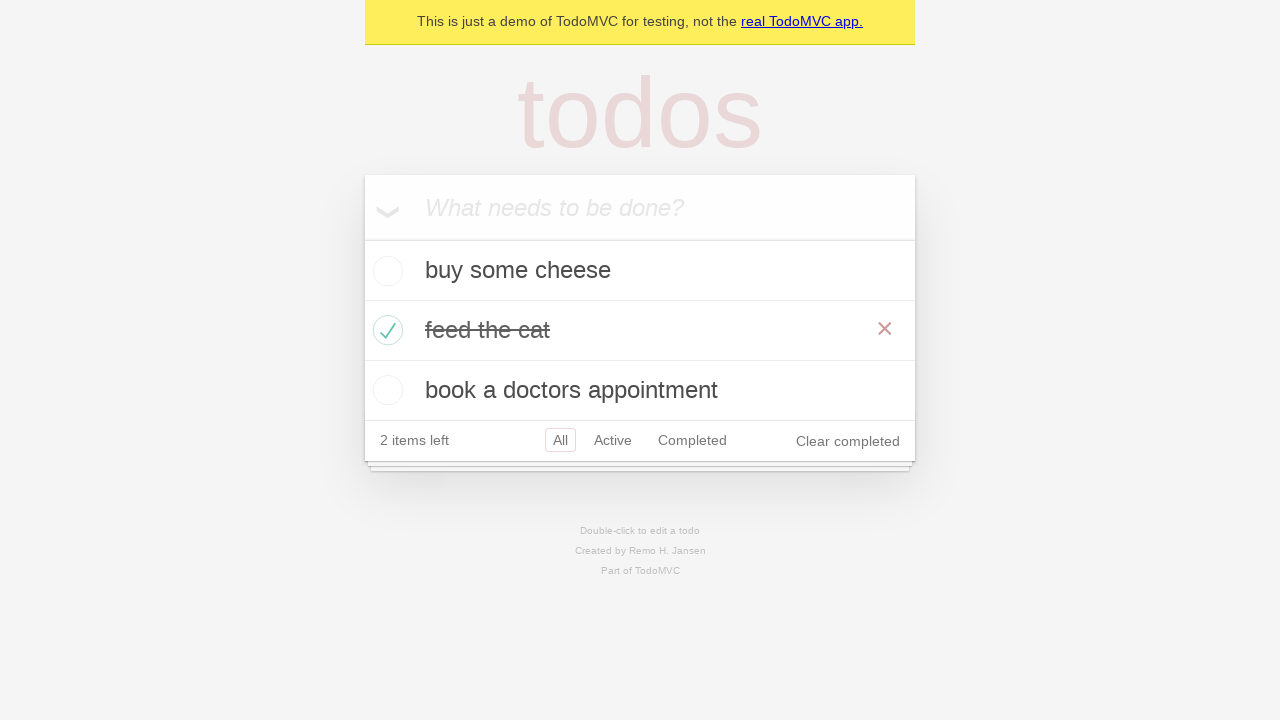

Clicked 'Clear completed' button to remove completed items at (848, 441) on internal:role=button[name="Clear completed"i]
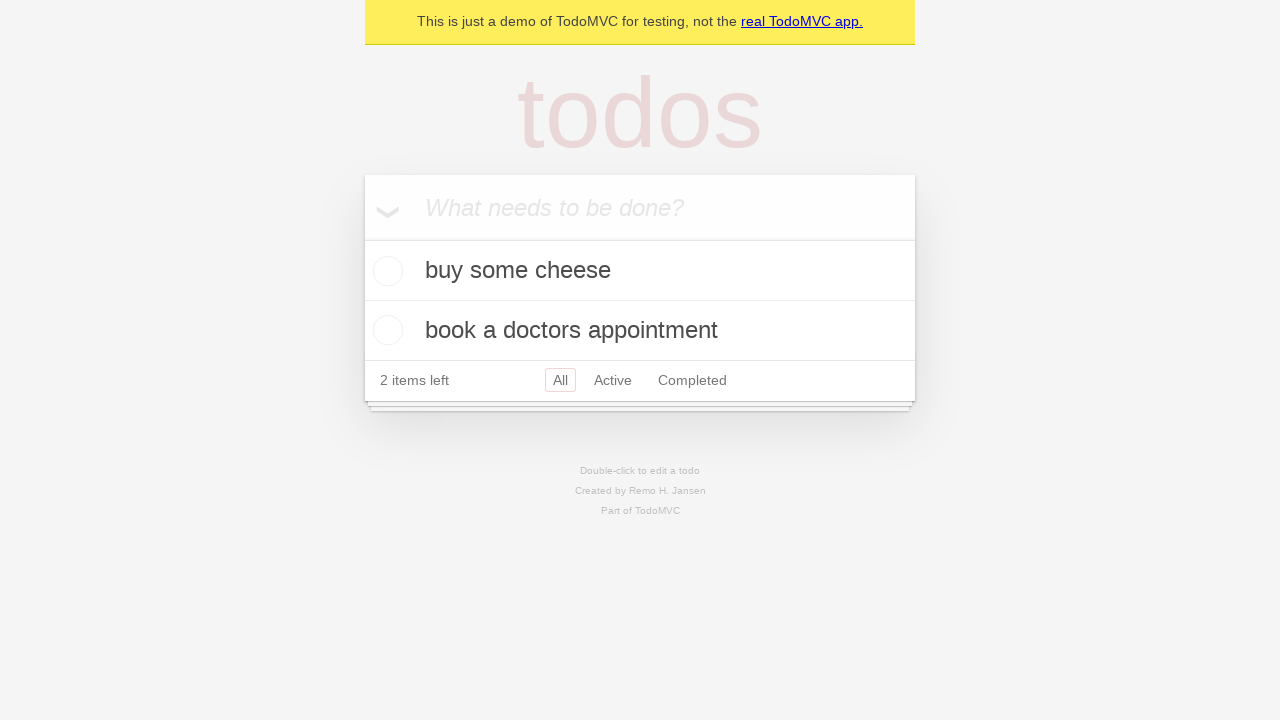

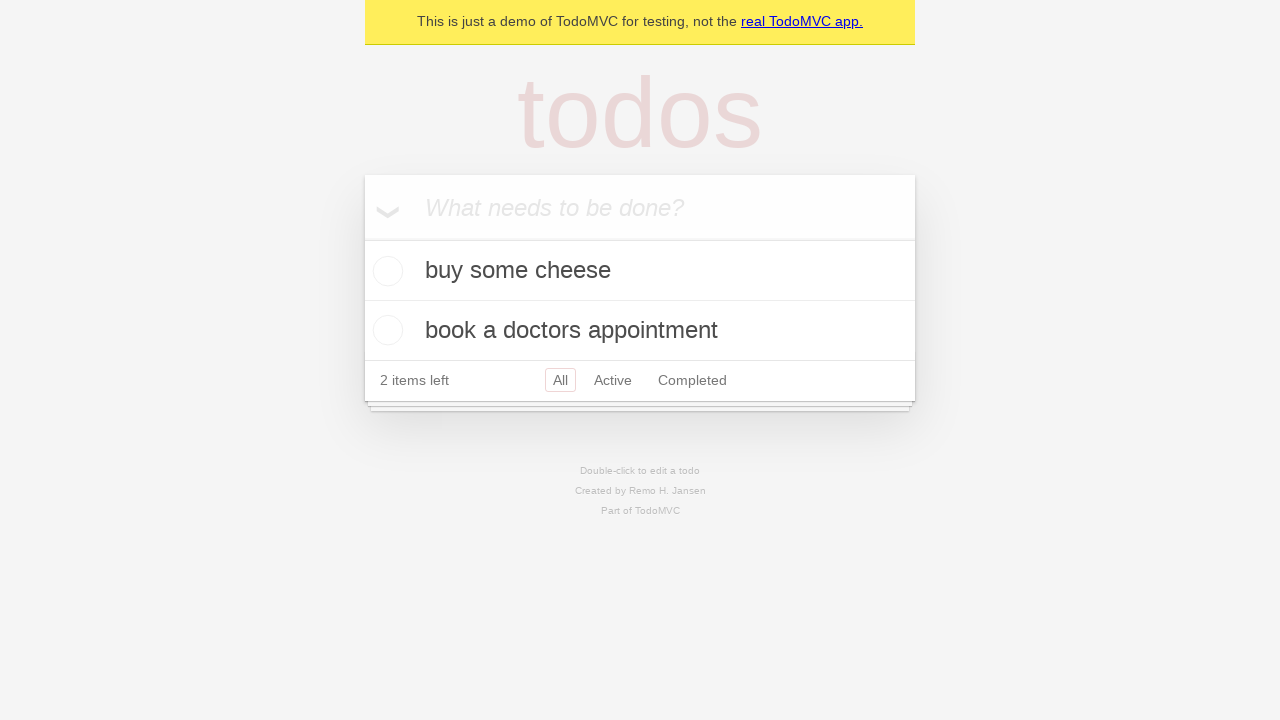